Tests adding a new person to the people with jobs list by clicking add, filling in name and job, and submitting

Starting URL: https://acctabootcamp.github.io/site/tasks/list_of_people_with_jobs.html

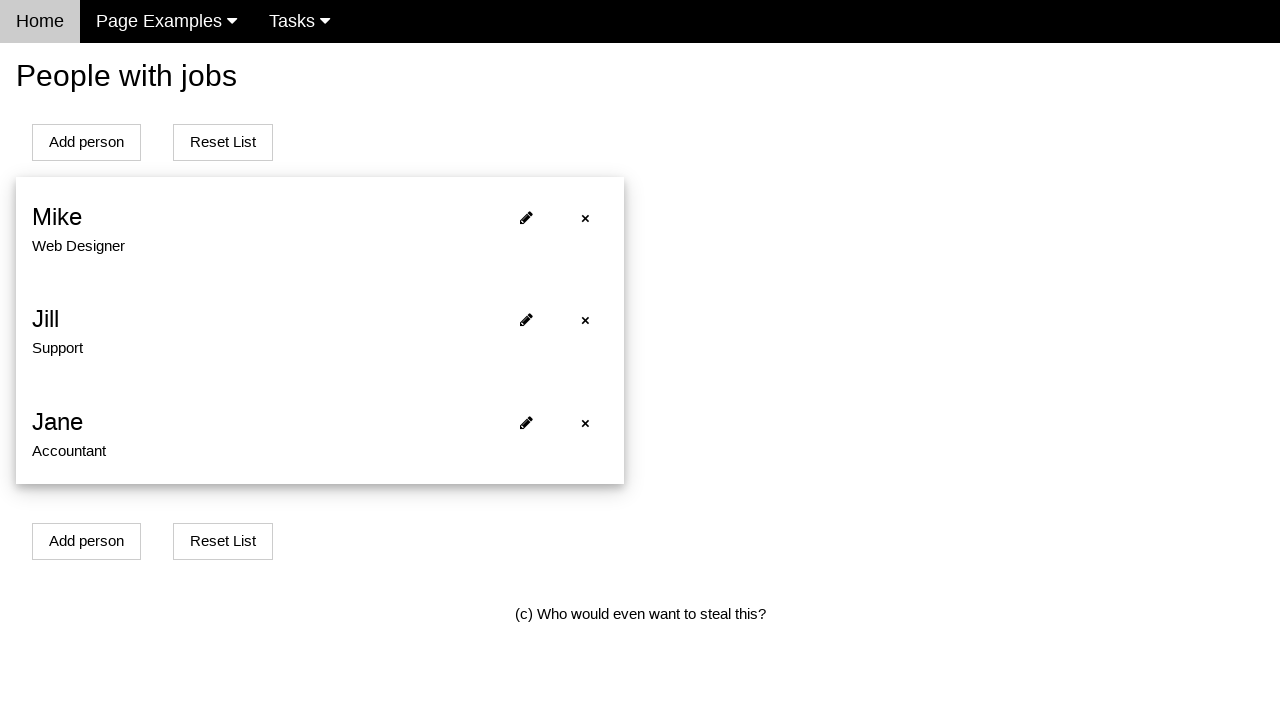

Clicked Add person button at (86, 142) on #addPersonBtn
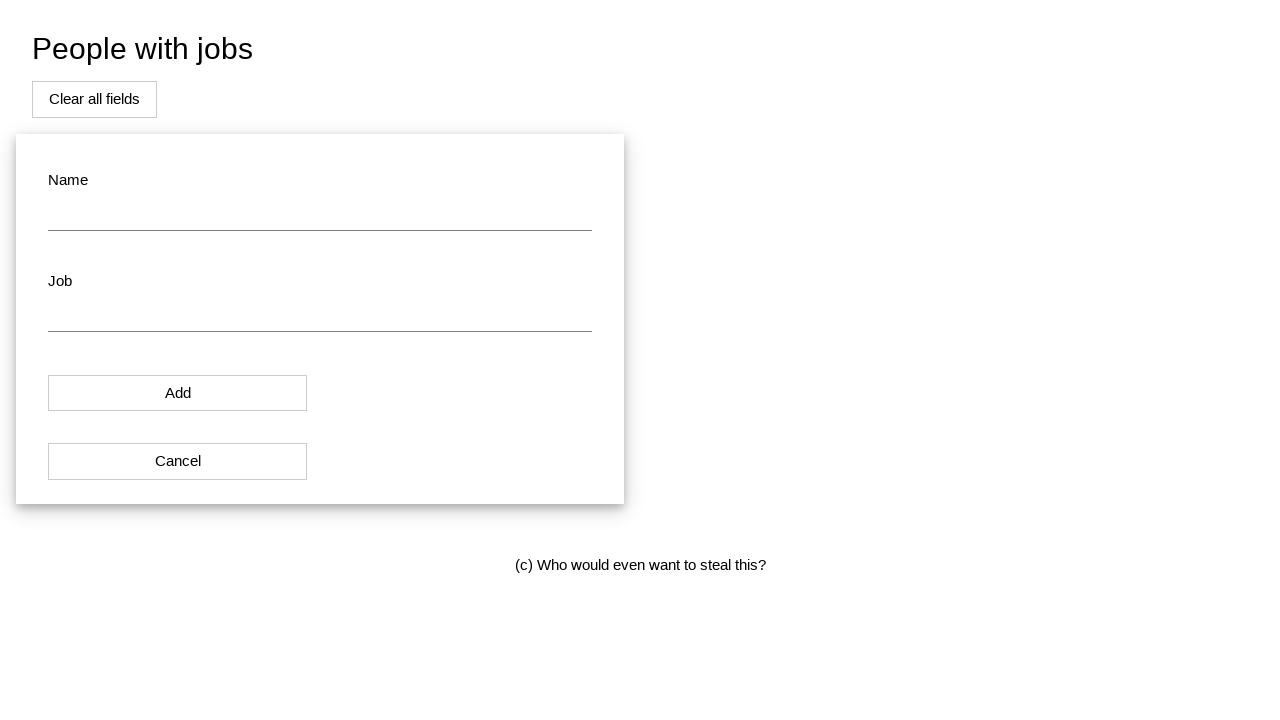

Modal appeared with name field
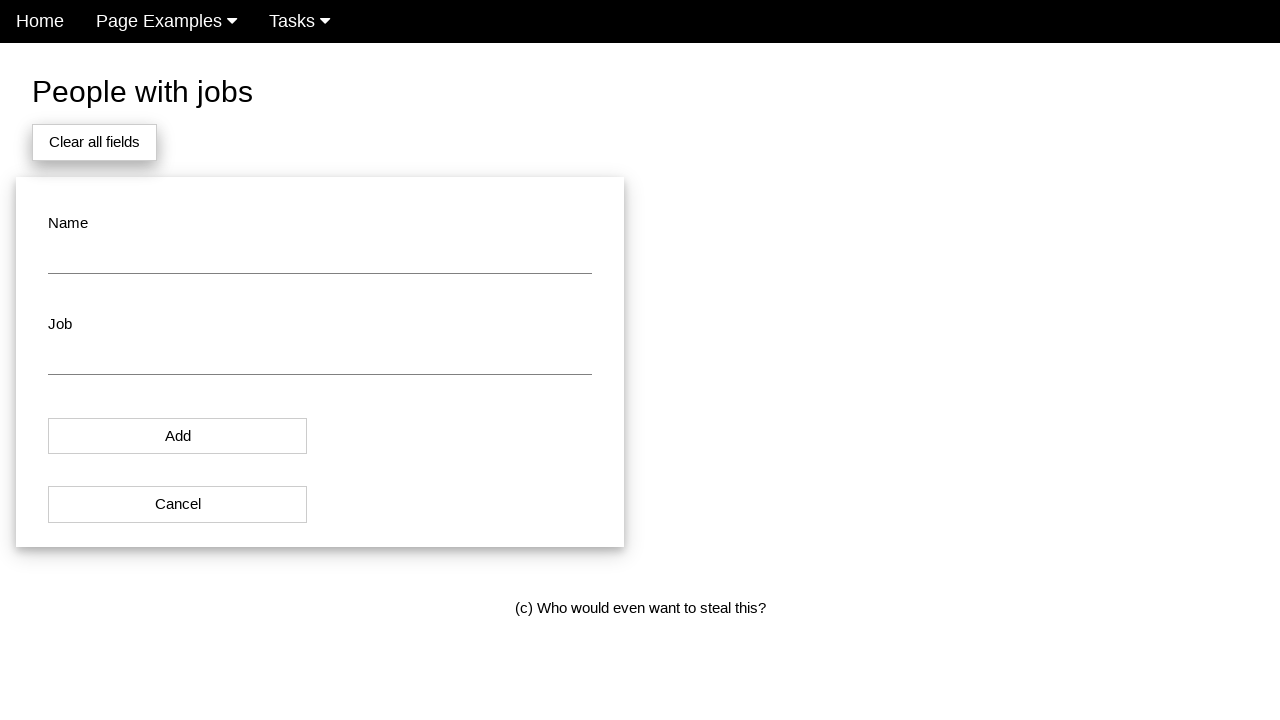

Cleared name field on #name
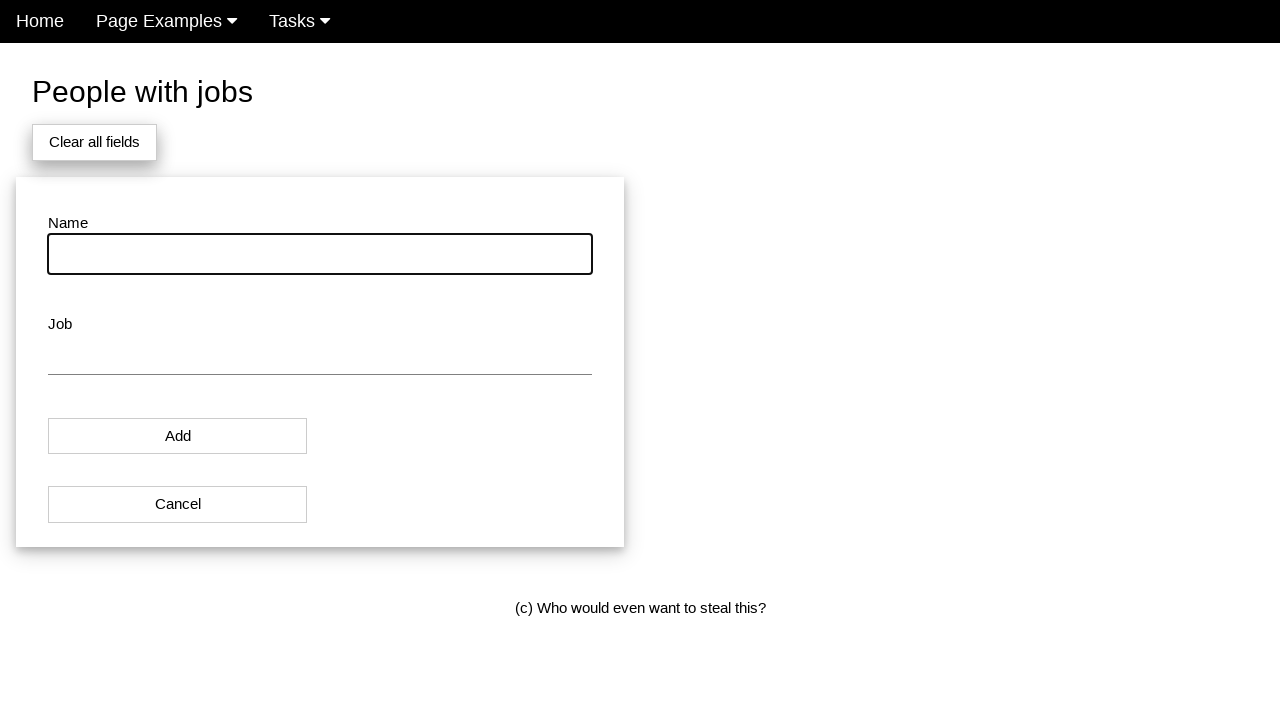

Filled name field with 'Alice Johnson' on #name
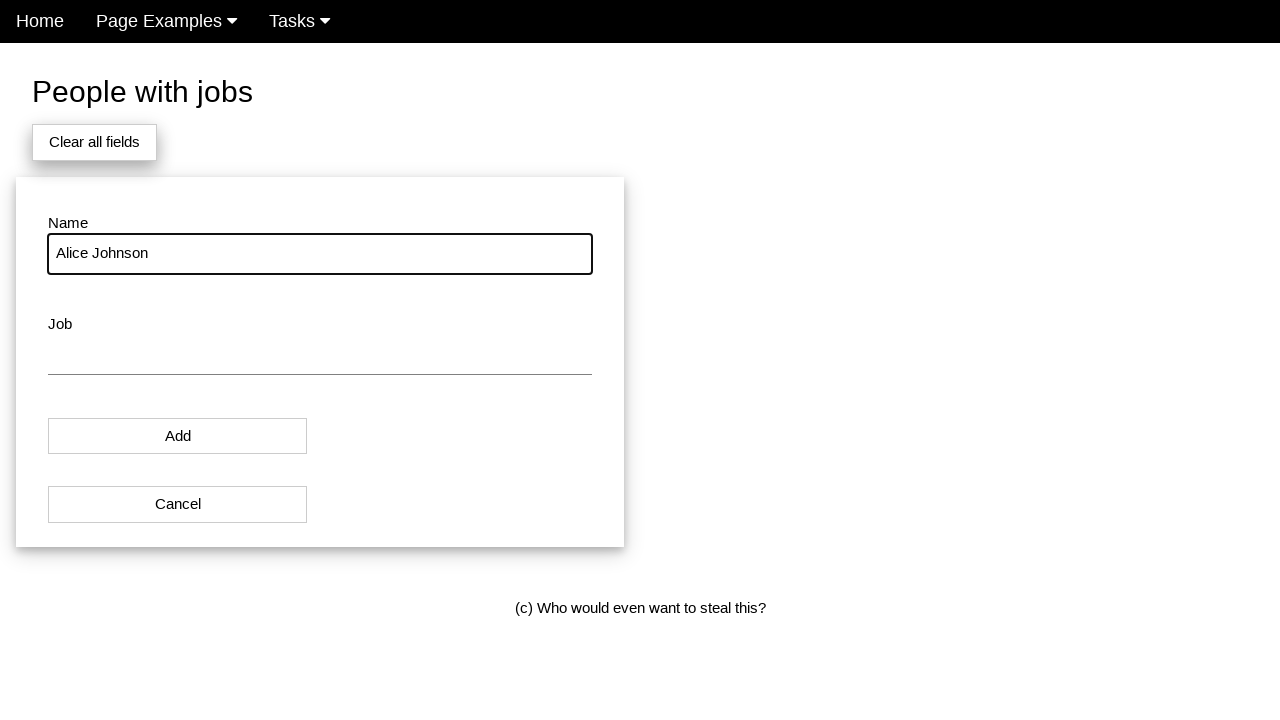

Cleared job field on #job
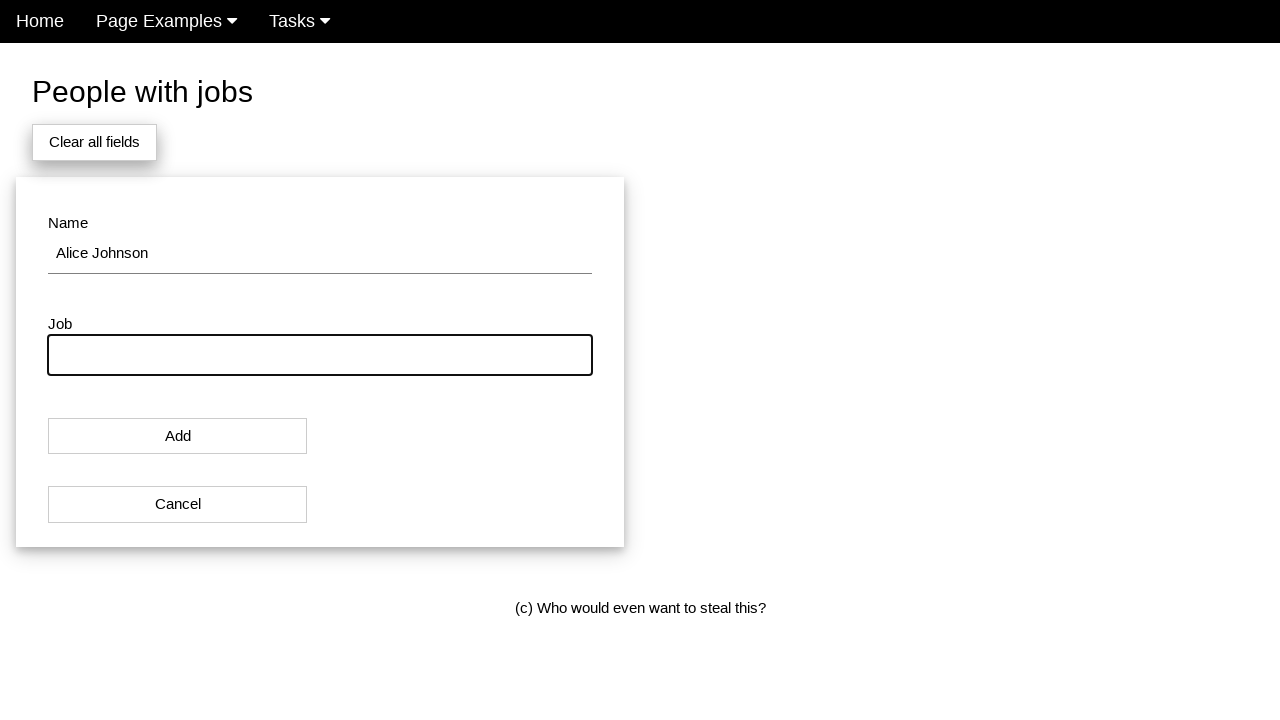

Filled job field with 'Software Engineer' on #job
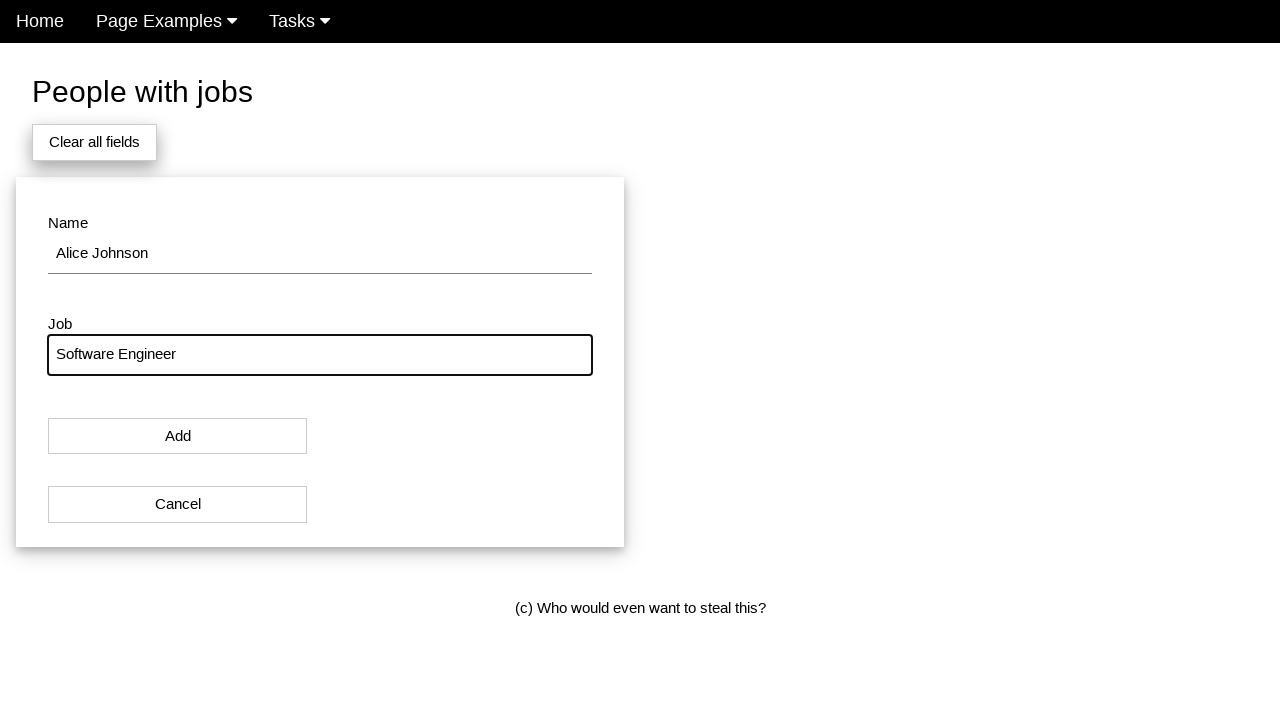

Clicked Add button to submit new person at (178, 436) on xpath=//button[text()='Add']
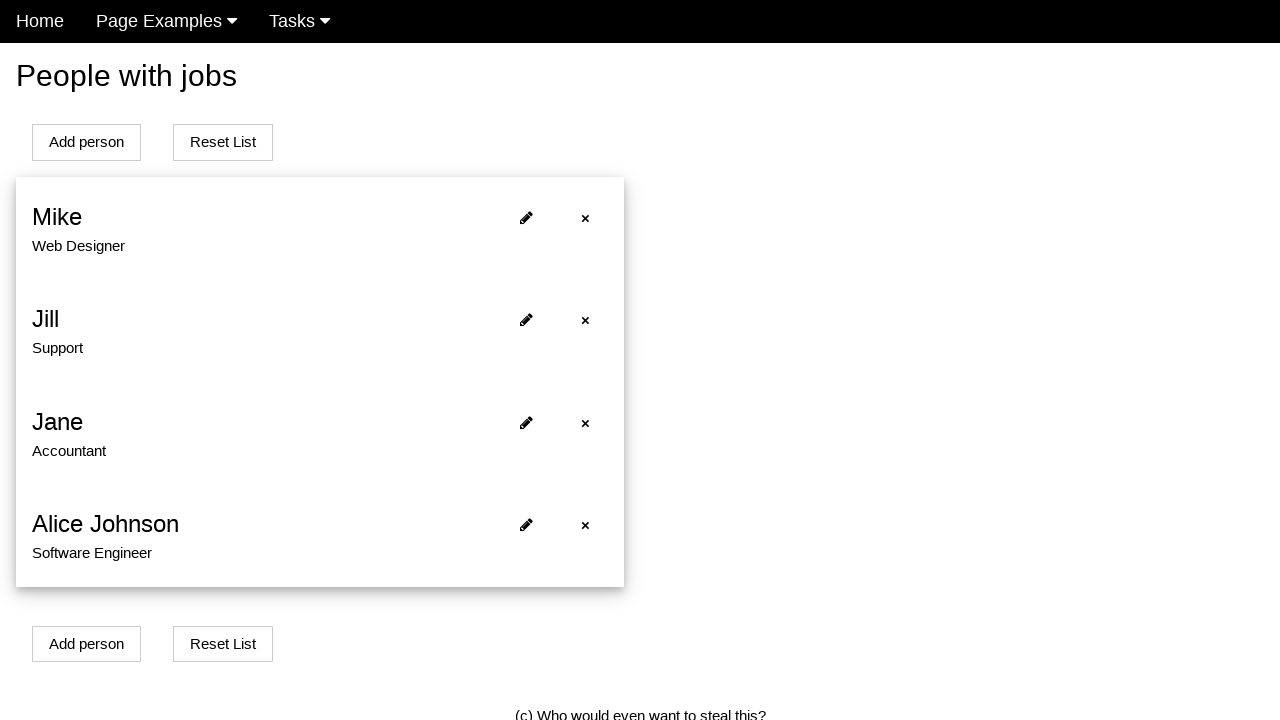

People list loaded
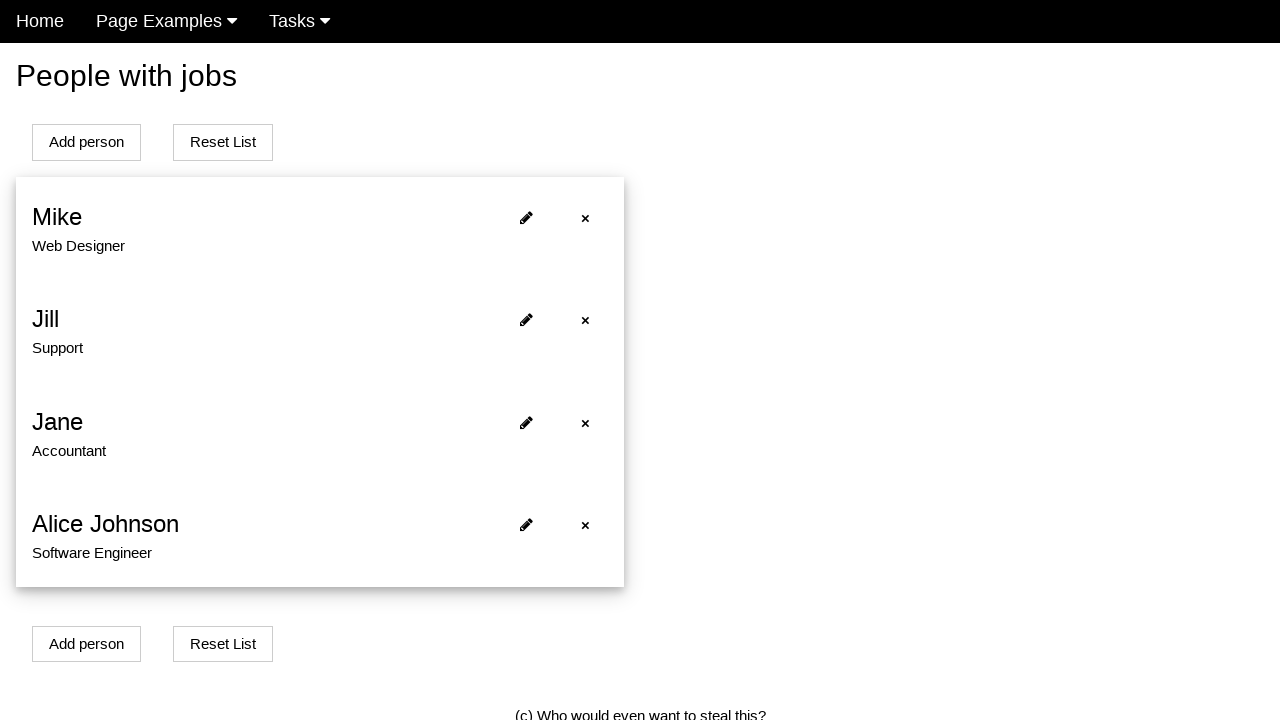

Retrieved text content from people list
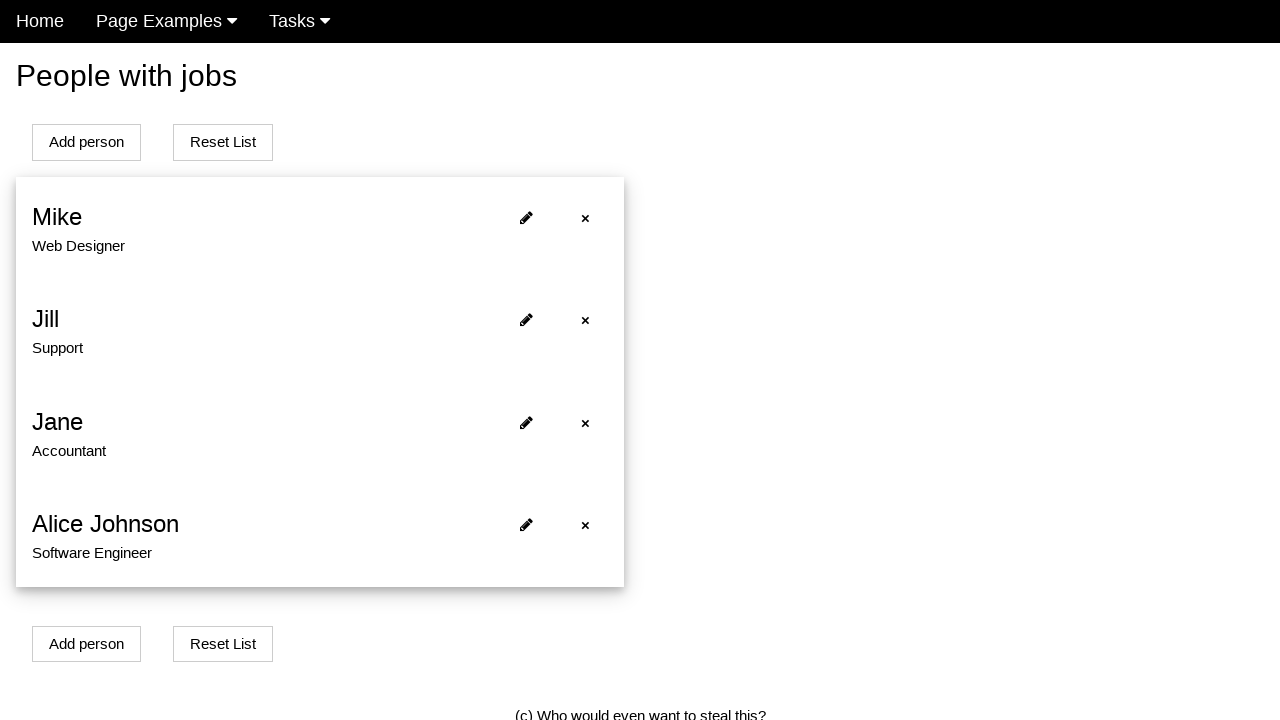

Verified 'Alice Johnson' appears in the list
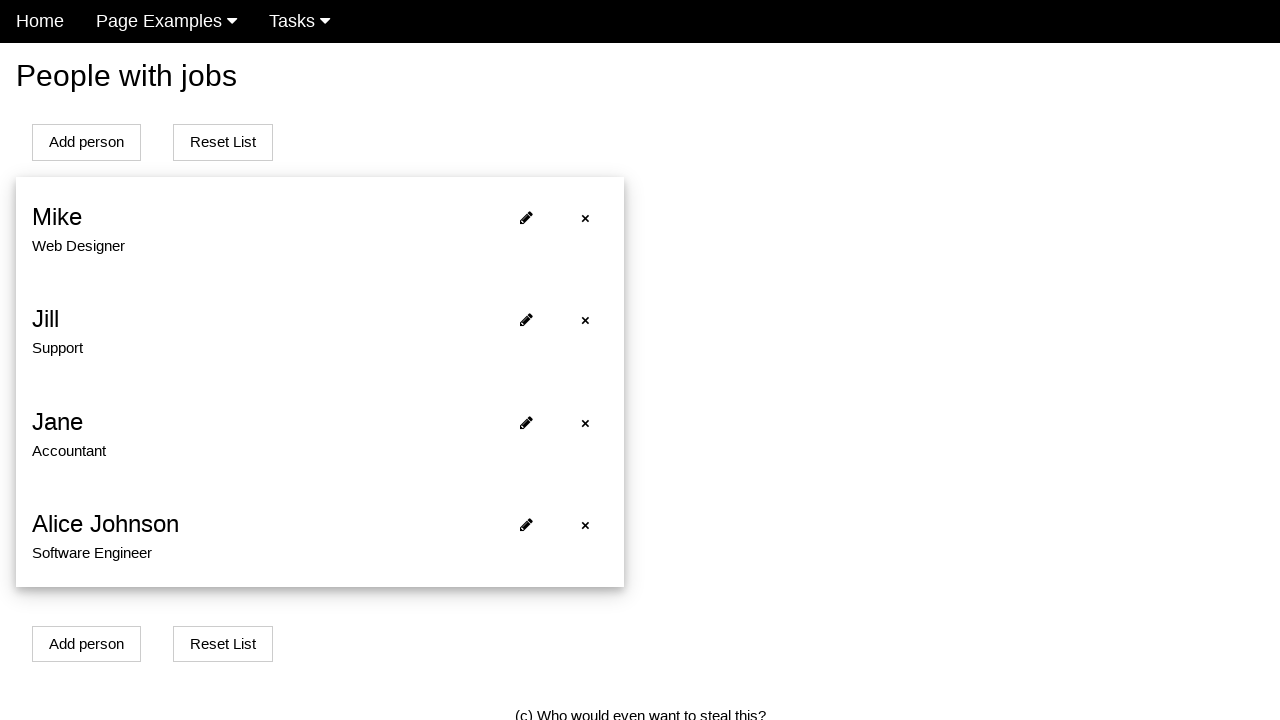

Verified 'Software Engineer' appears in the list
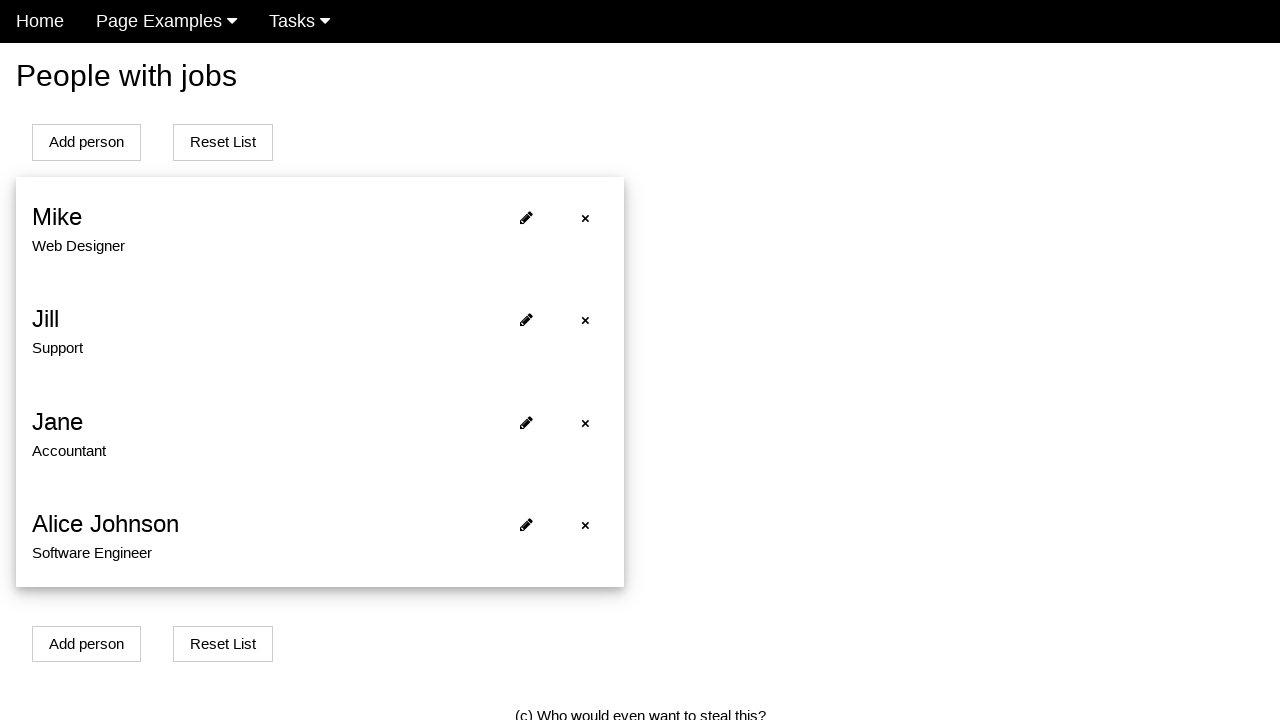

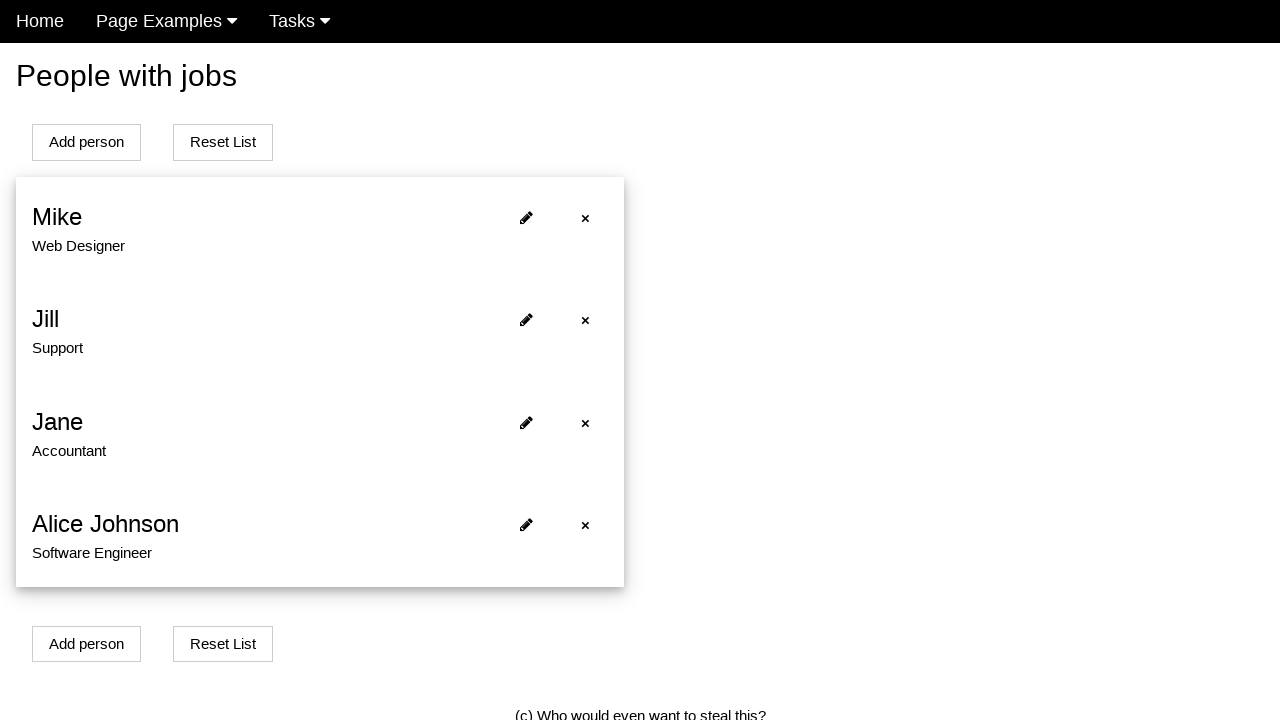